Navigates to League of Legends website and verifies the URL is correct

Starting URL: https://www.leagueoflegends.com/en-gb/

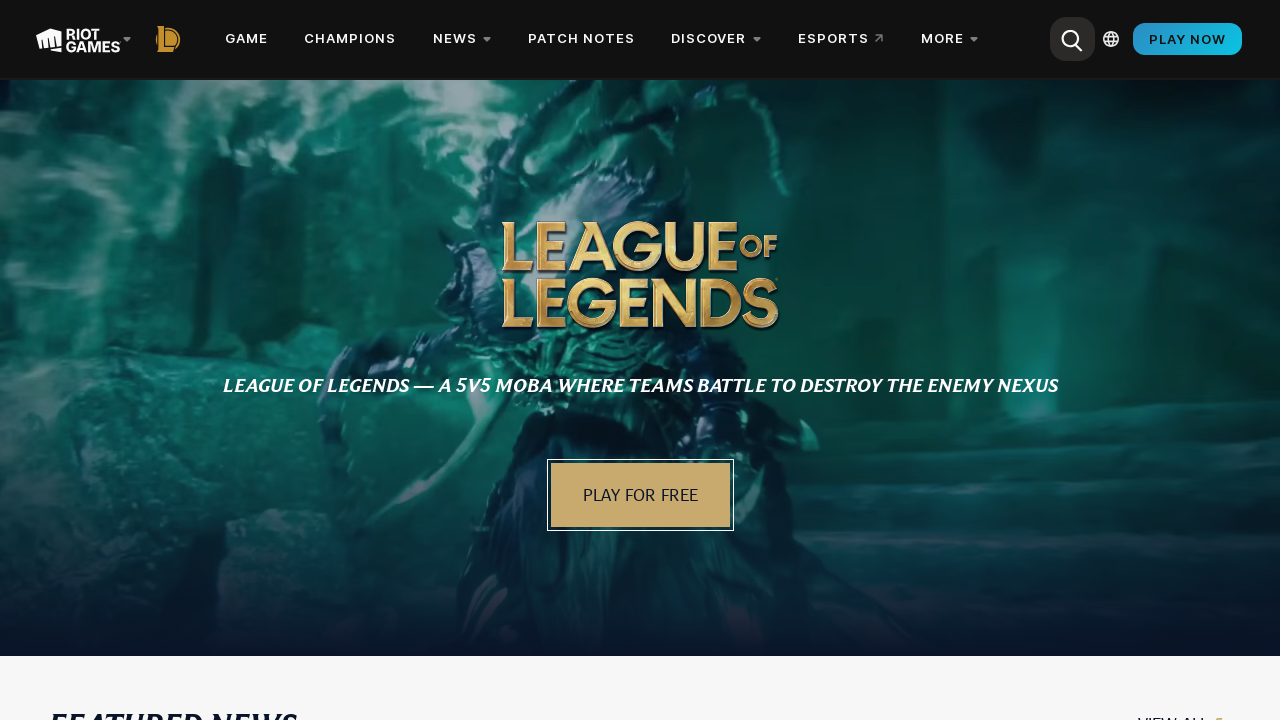

Navigated to League of Legends website (en-gb)
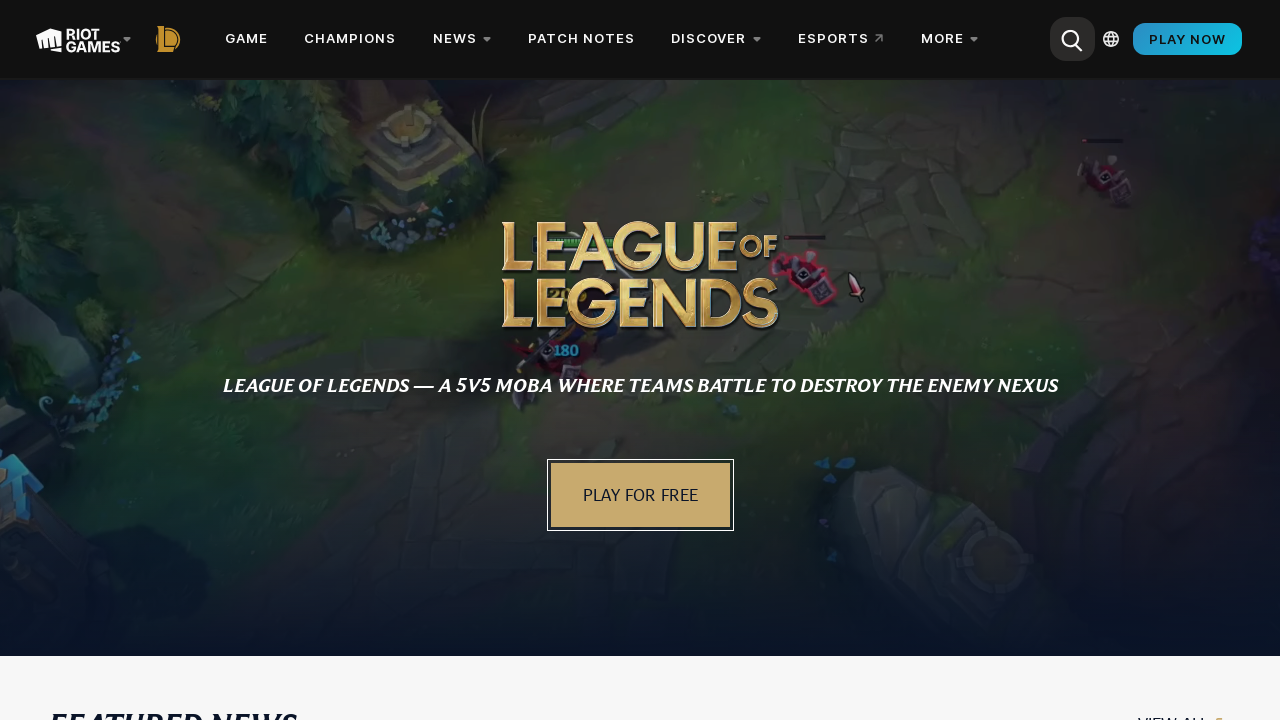

Verified URL is correct: https://www.leagueoflegends.com/en-gb/
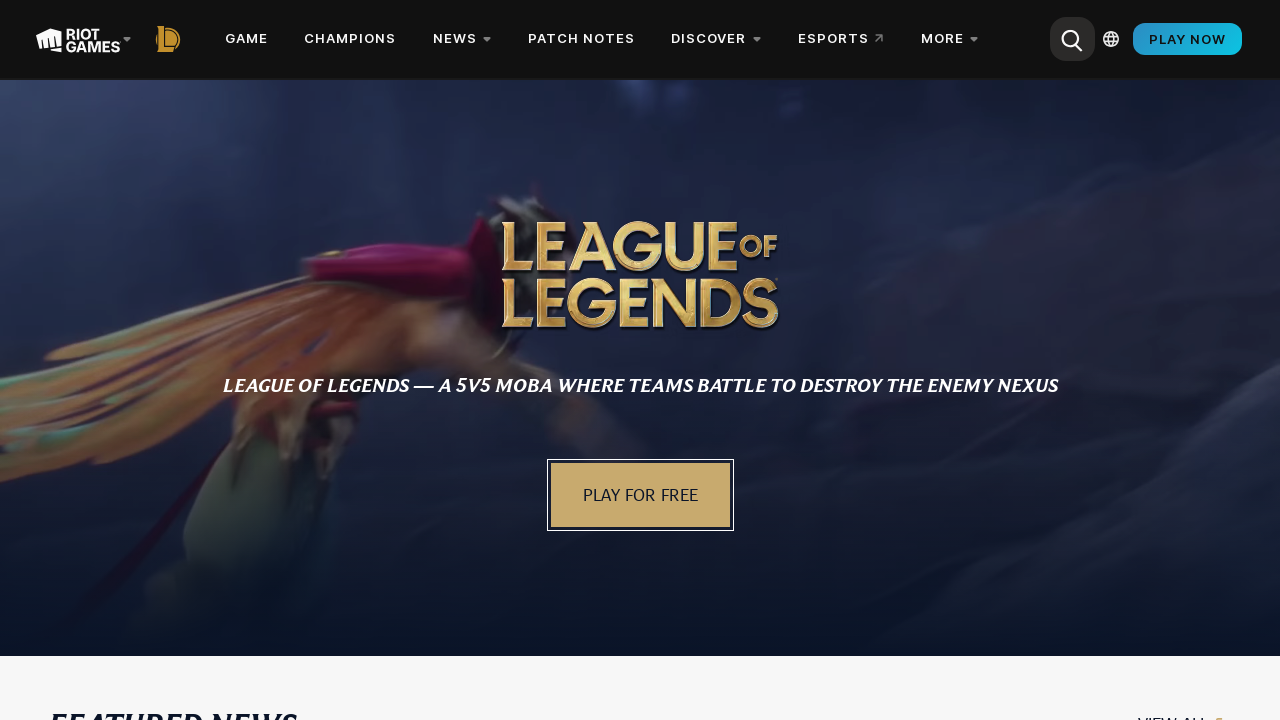

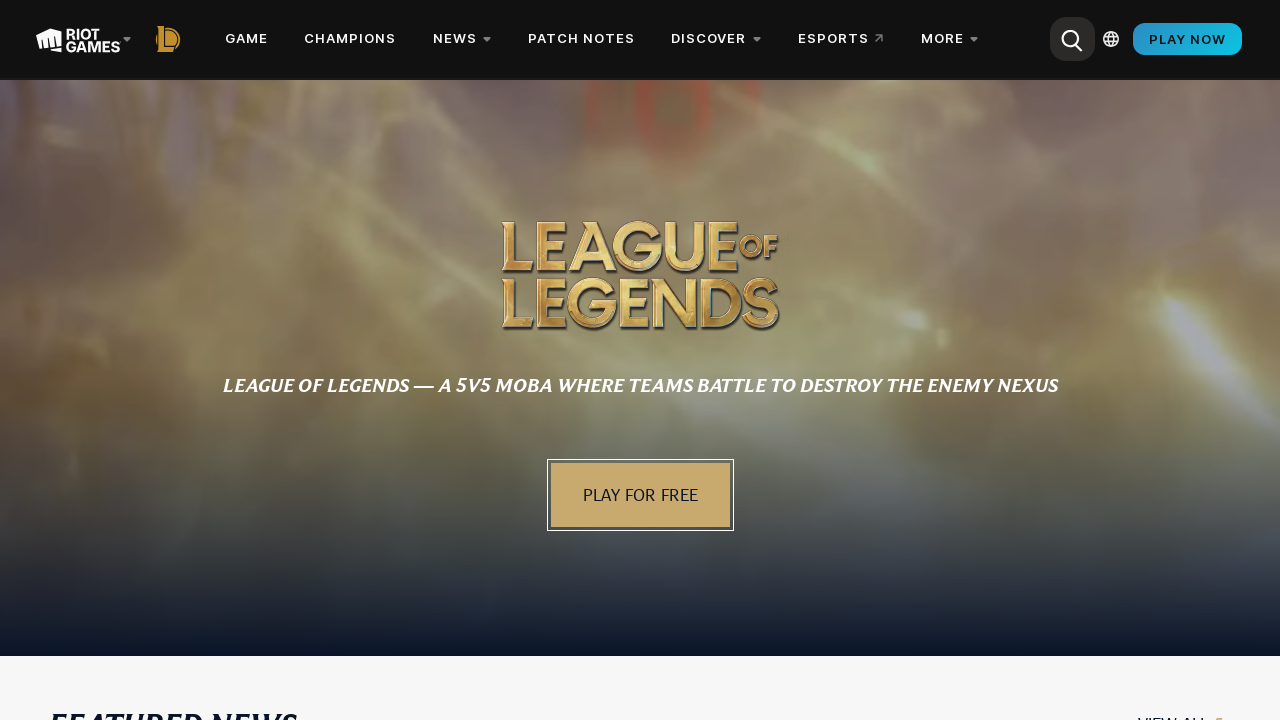